Tests dropdown list selection using the select by visible text method and verifies the selection

Starting URL: http://the-internet.herokuapp.com/dropdown

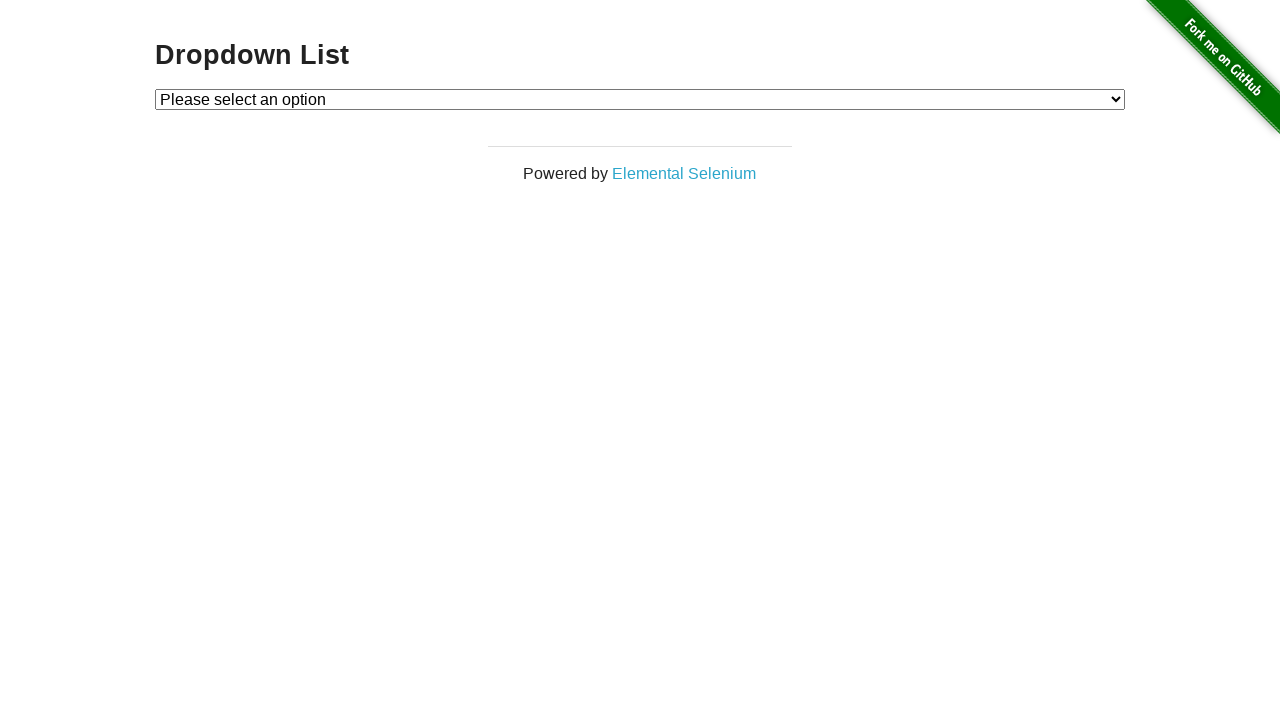

Selected 'Option 1' from dropdown by visible text on #dropdown
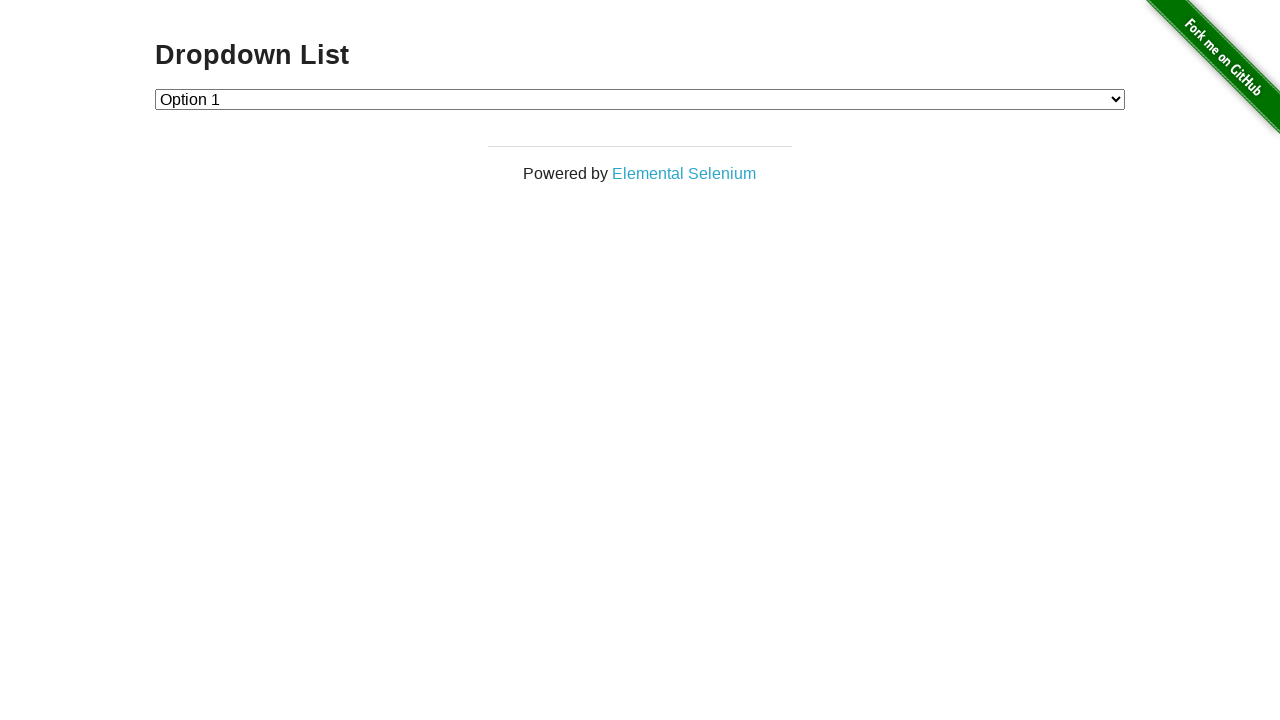

Retrieved selected option text from dropdown
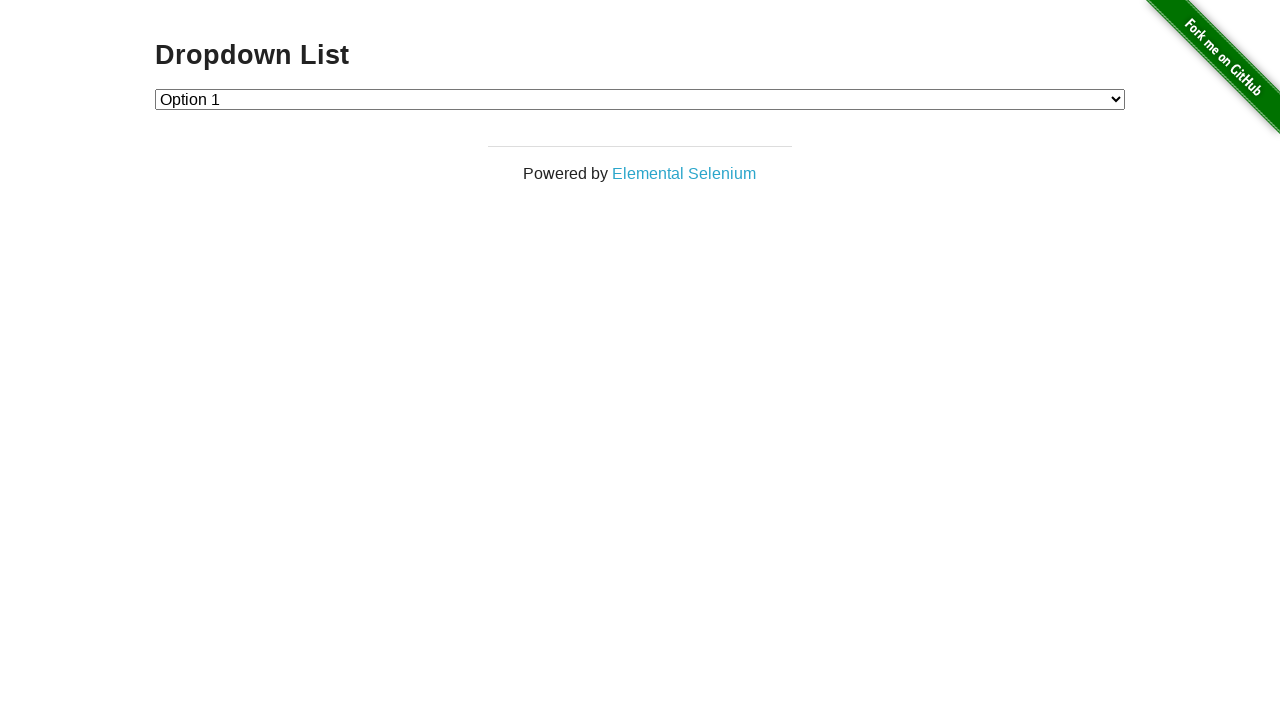

Verified that 'Option 1' is selected in dropdown
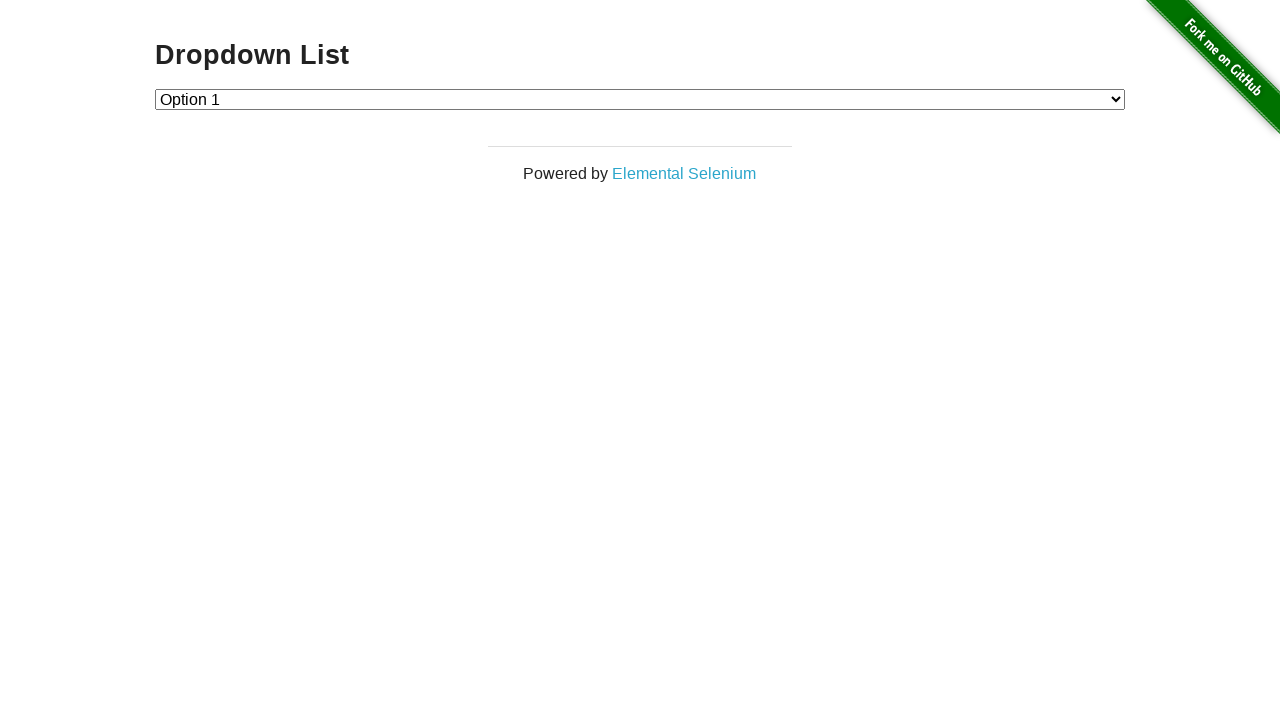

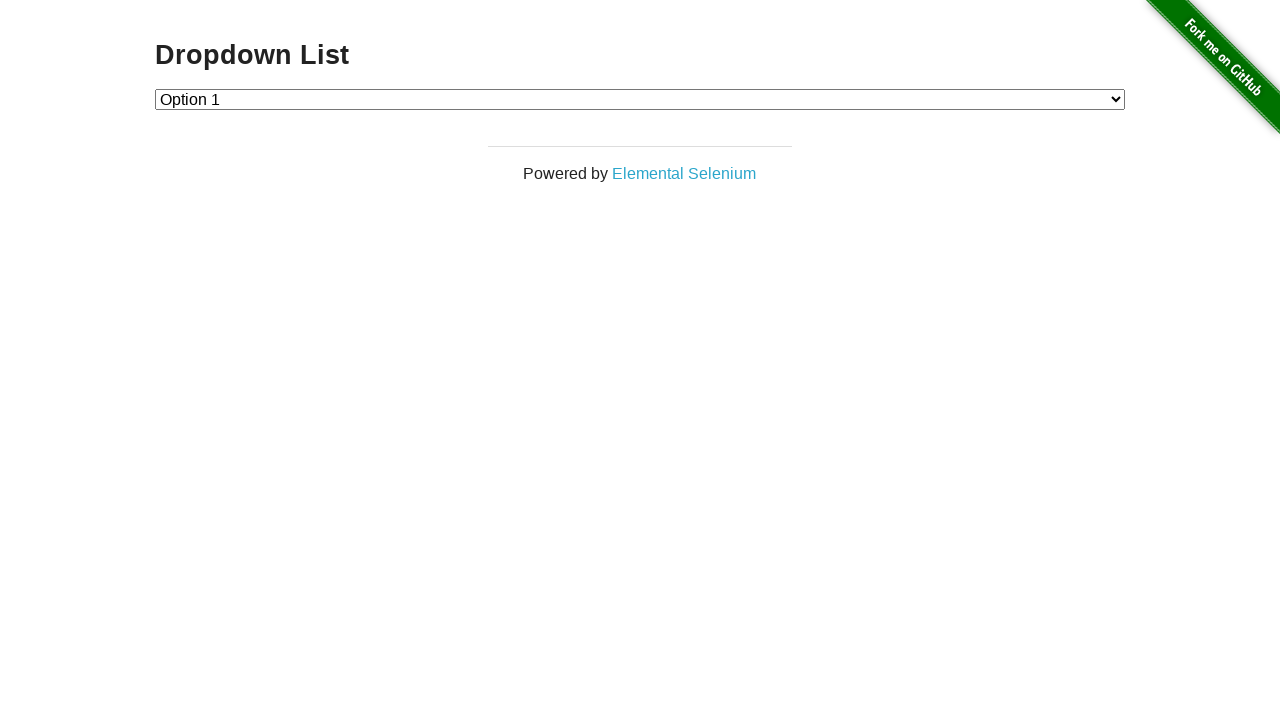